Tests radio button interactions on W3Schools demo page by checking various radio button options in different groups (web language and age) using different locator methods, then submits the form.

Starting URL: https://www.w3schools.com/tags/tryit.asp?filename=tryhtml5_input_type_radio

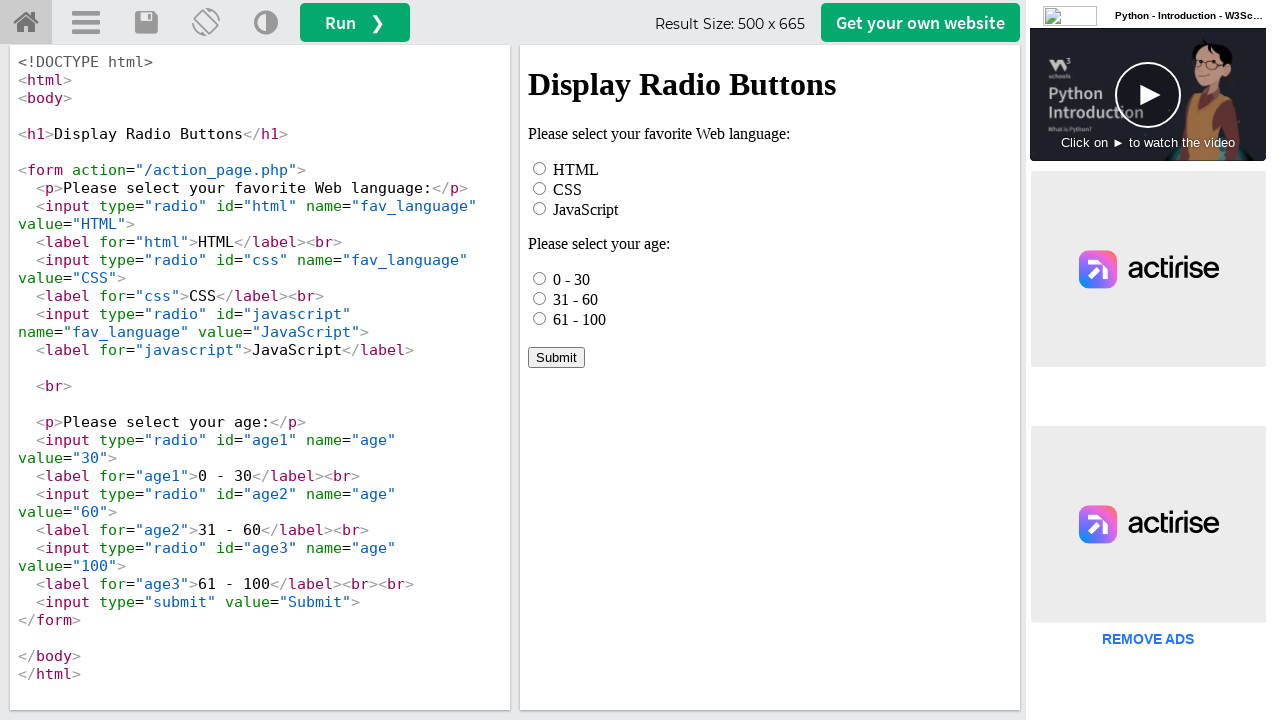

Clicked HTML radio button in favorite web language group at (540, 168) on iframe[name="iframeResult"] >> internal:control=enter-frame >> #html
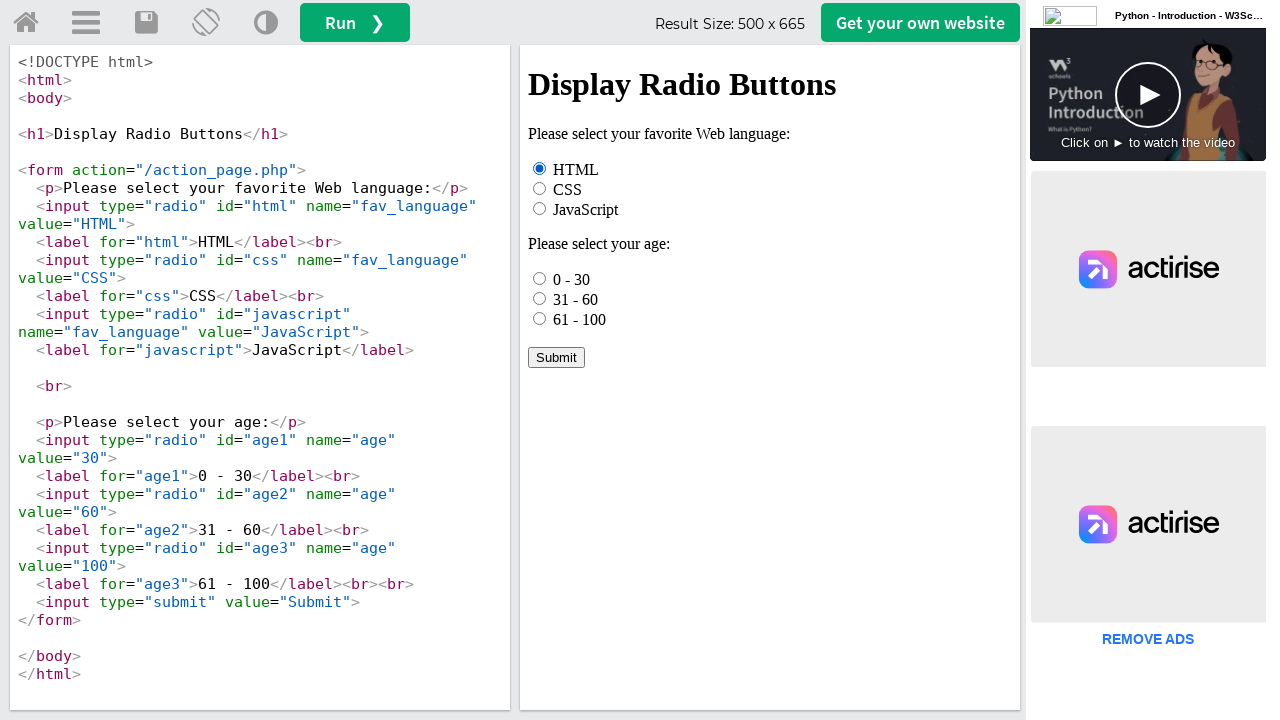

Checked first age radio button (0 - 30) at (540, 278) on iframe[name="iframeResult"] >> internal:control=enter-frame >> input[name="age"]
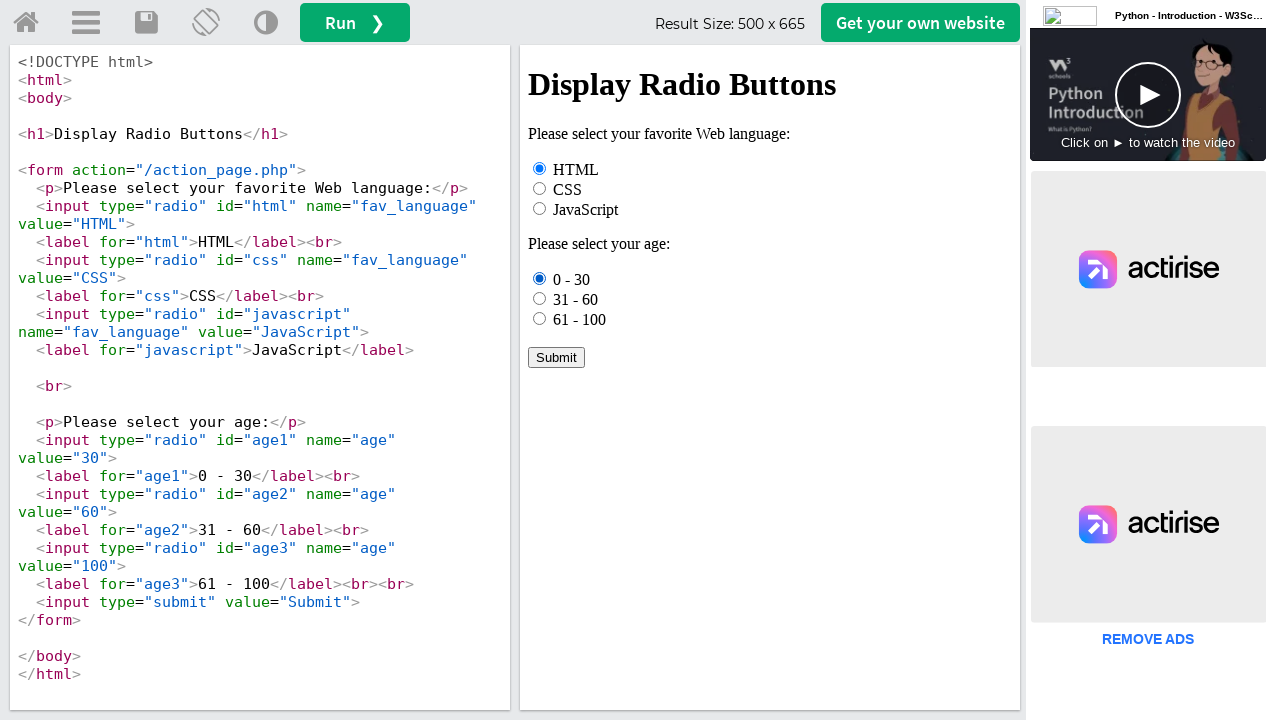

Clicked third age radio button (61 - 100) at (540, 318) on iframe[name="iframeResult"] >> internal:control=enter-frame >> input[name="age"]
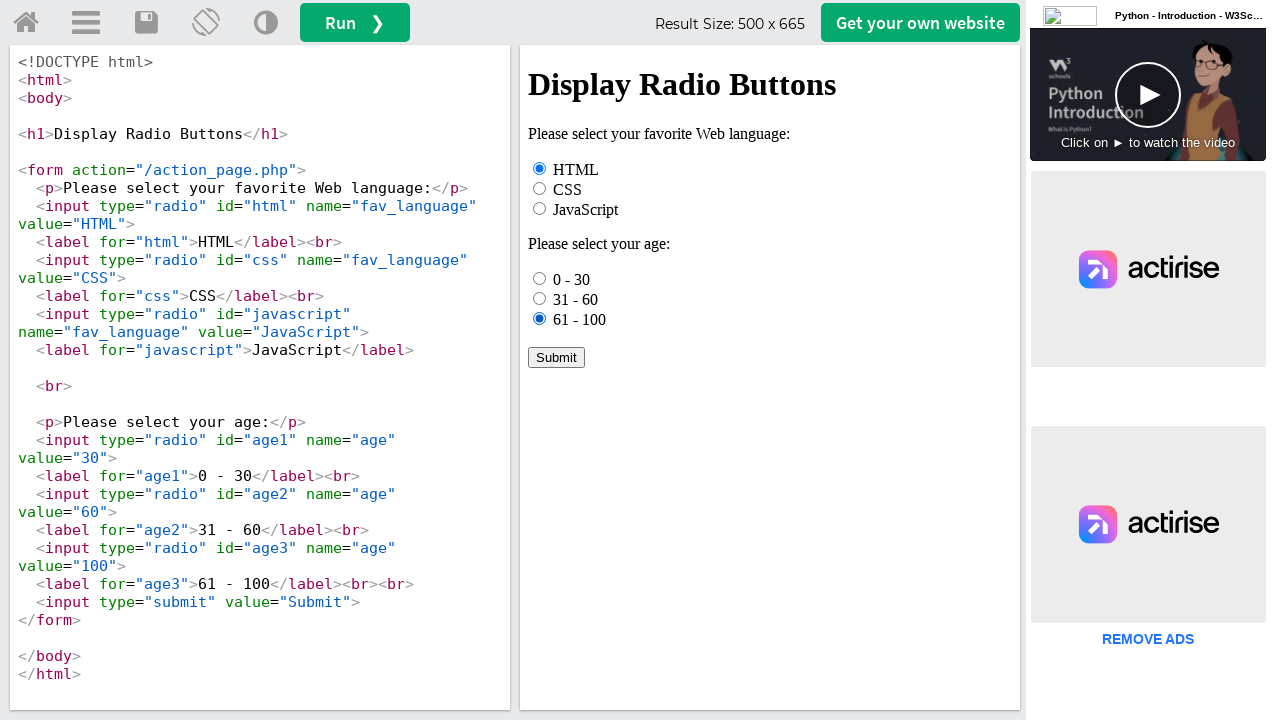

Clicked age radio button by label text (31 - 60) at (576, 299) on iframe[name="iframeResult"] >> internal:control=enter-frame >> text=31 - 60
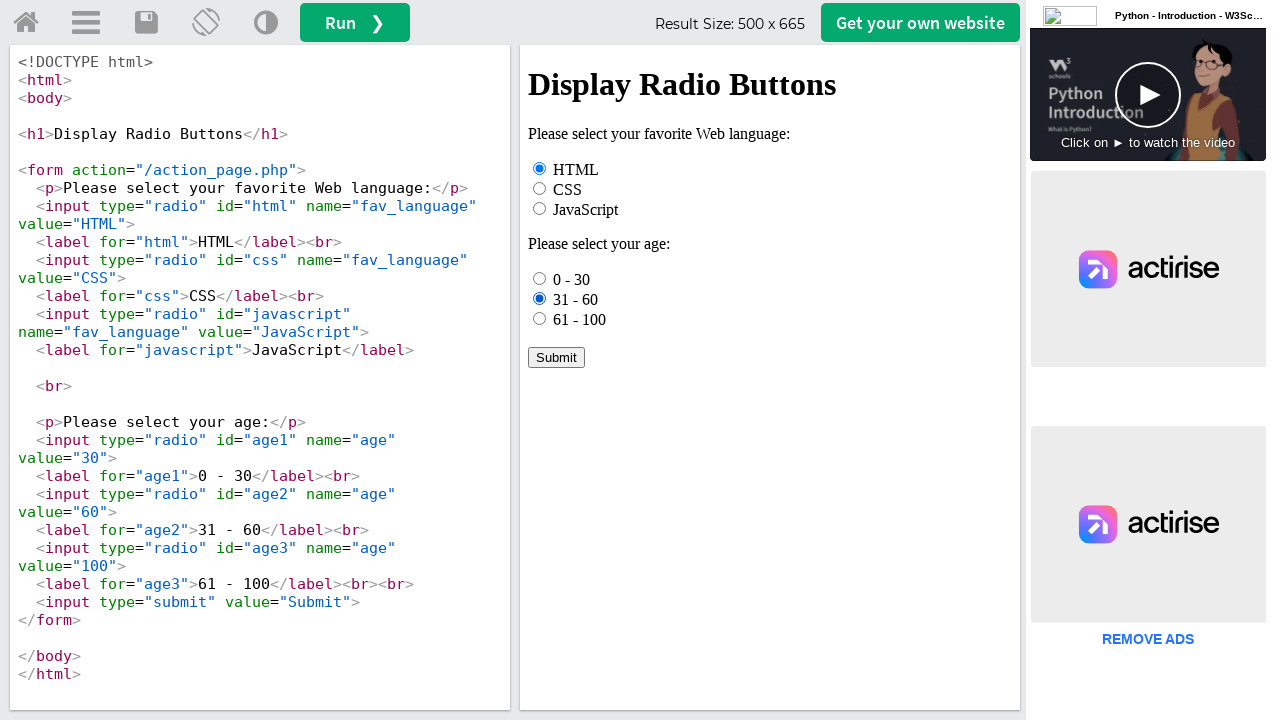

Clicked Submit button to submit form at (556, 357) on iframe[name="iframeResult"] >> internal:control=enter-frame >> text=Submit
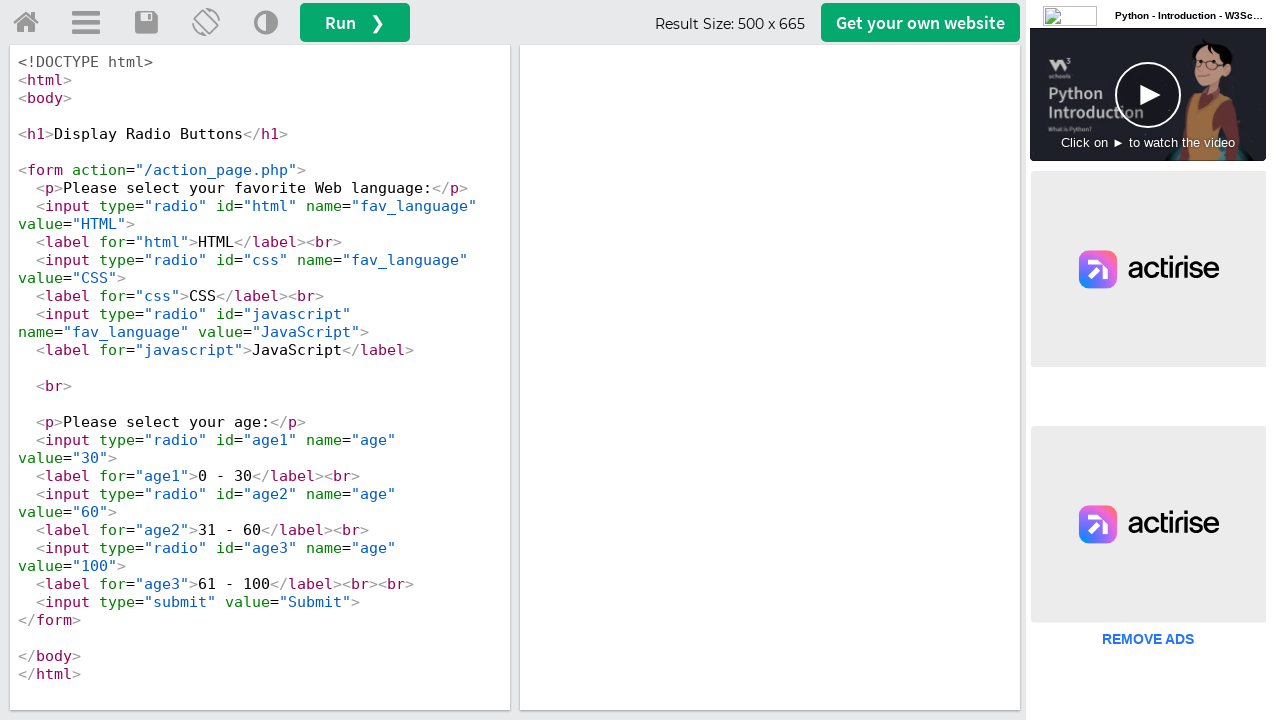

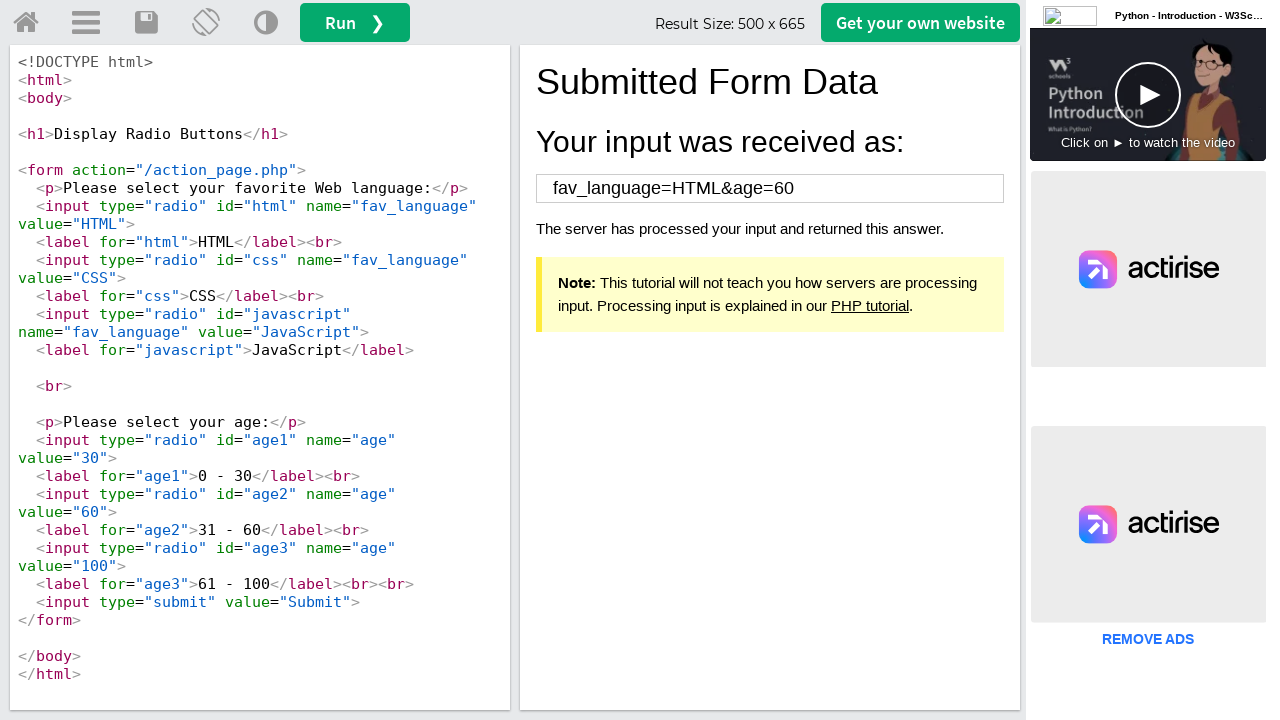